Navigates to scrolltest.com and maximizes the browser window. This is a minimal test that verifies basic page loading.

Starting URL: http://scrolltest.com/

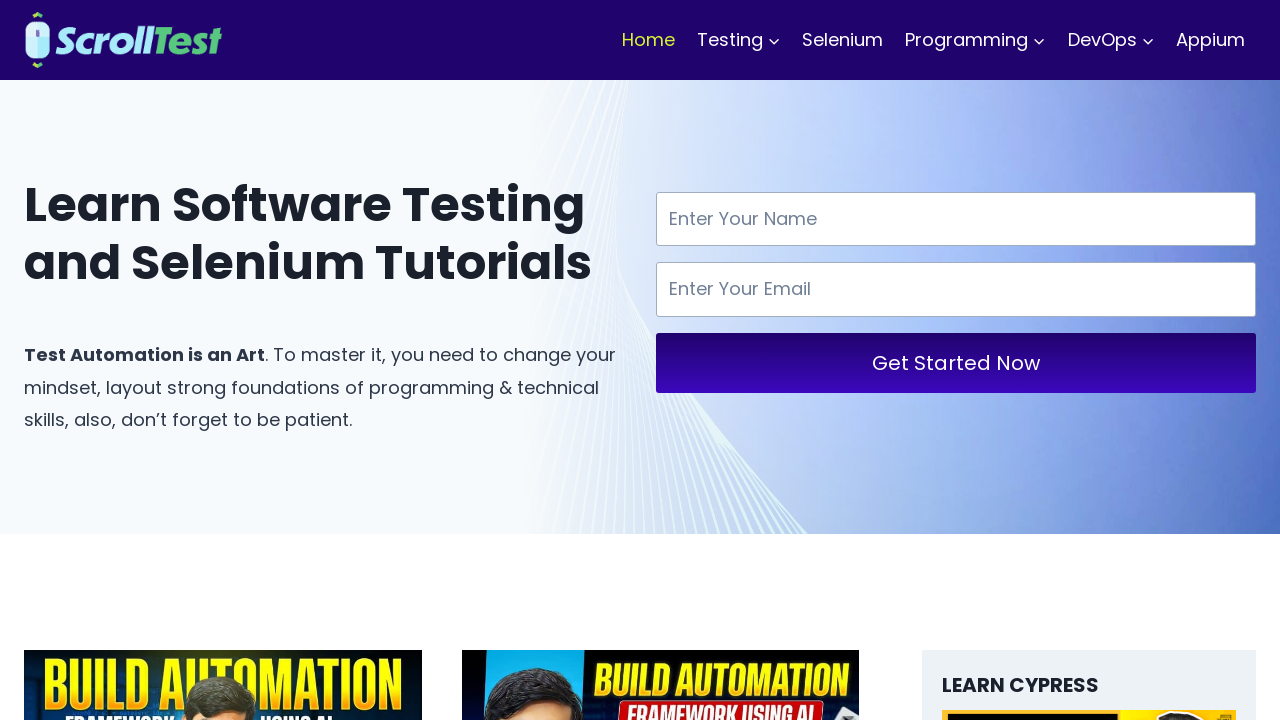

Set viewport to 1920x1080
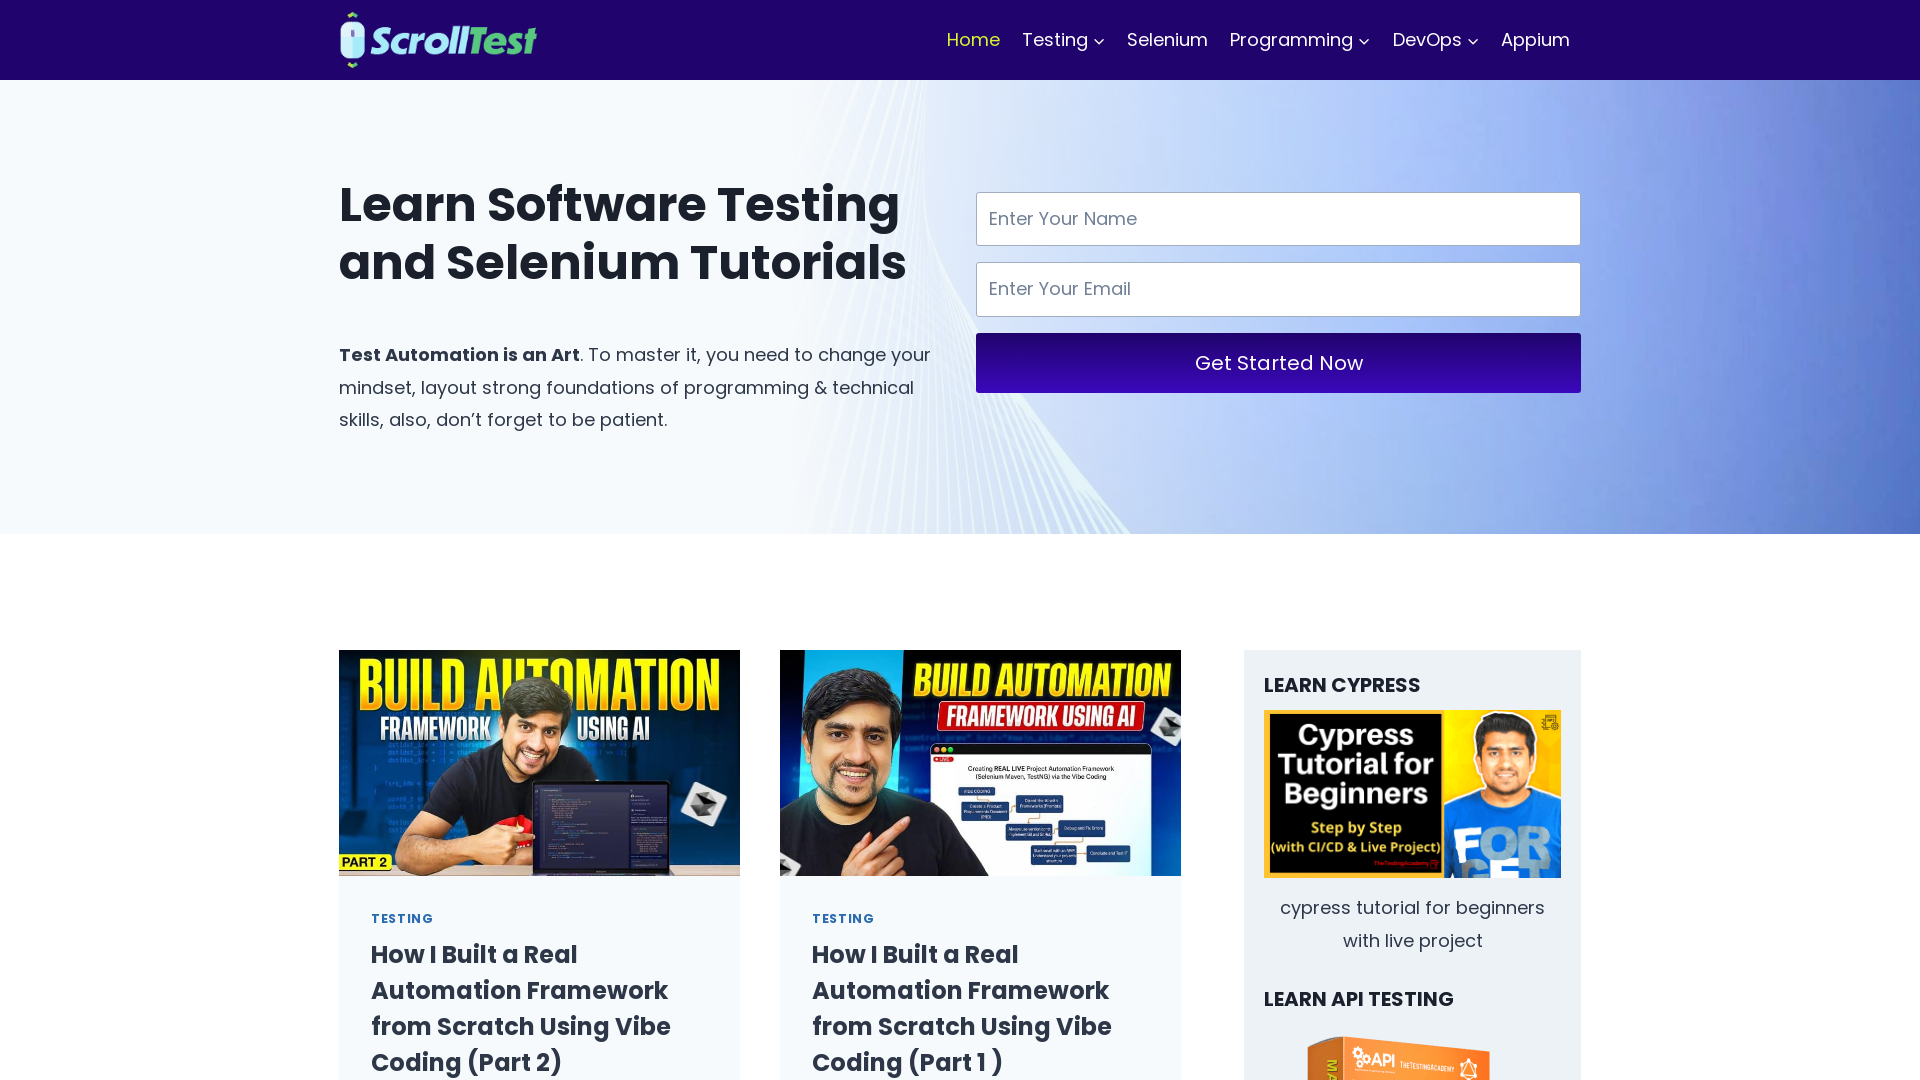

Page fully loaded
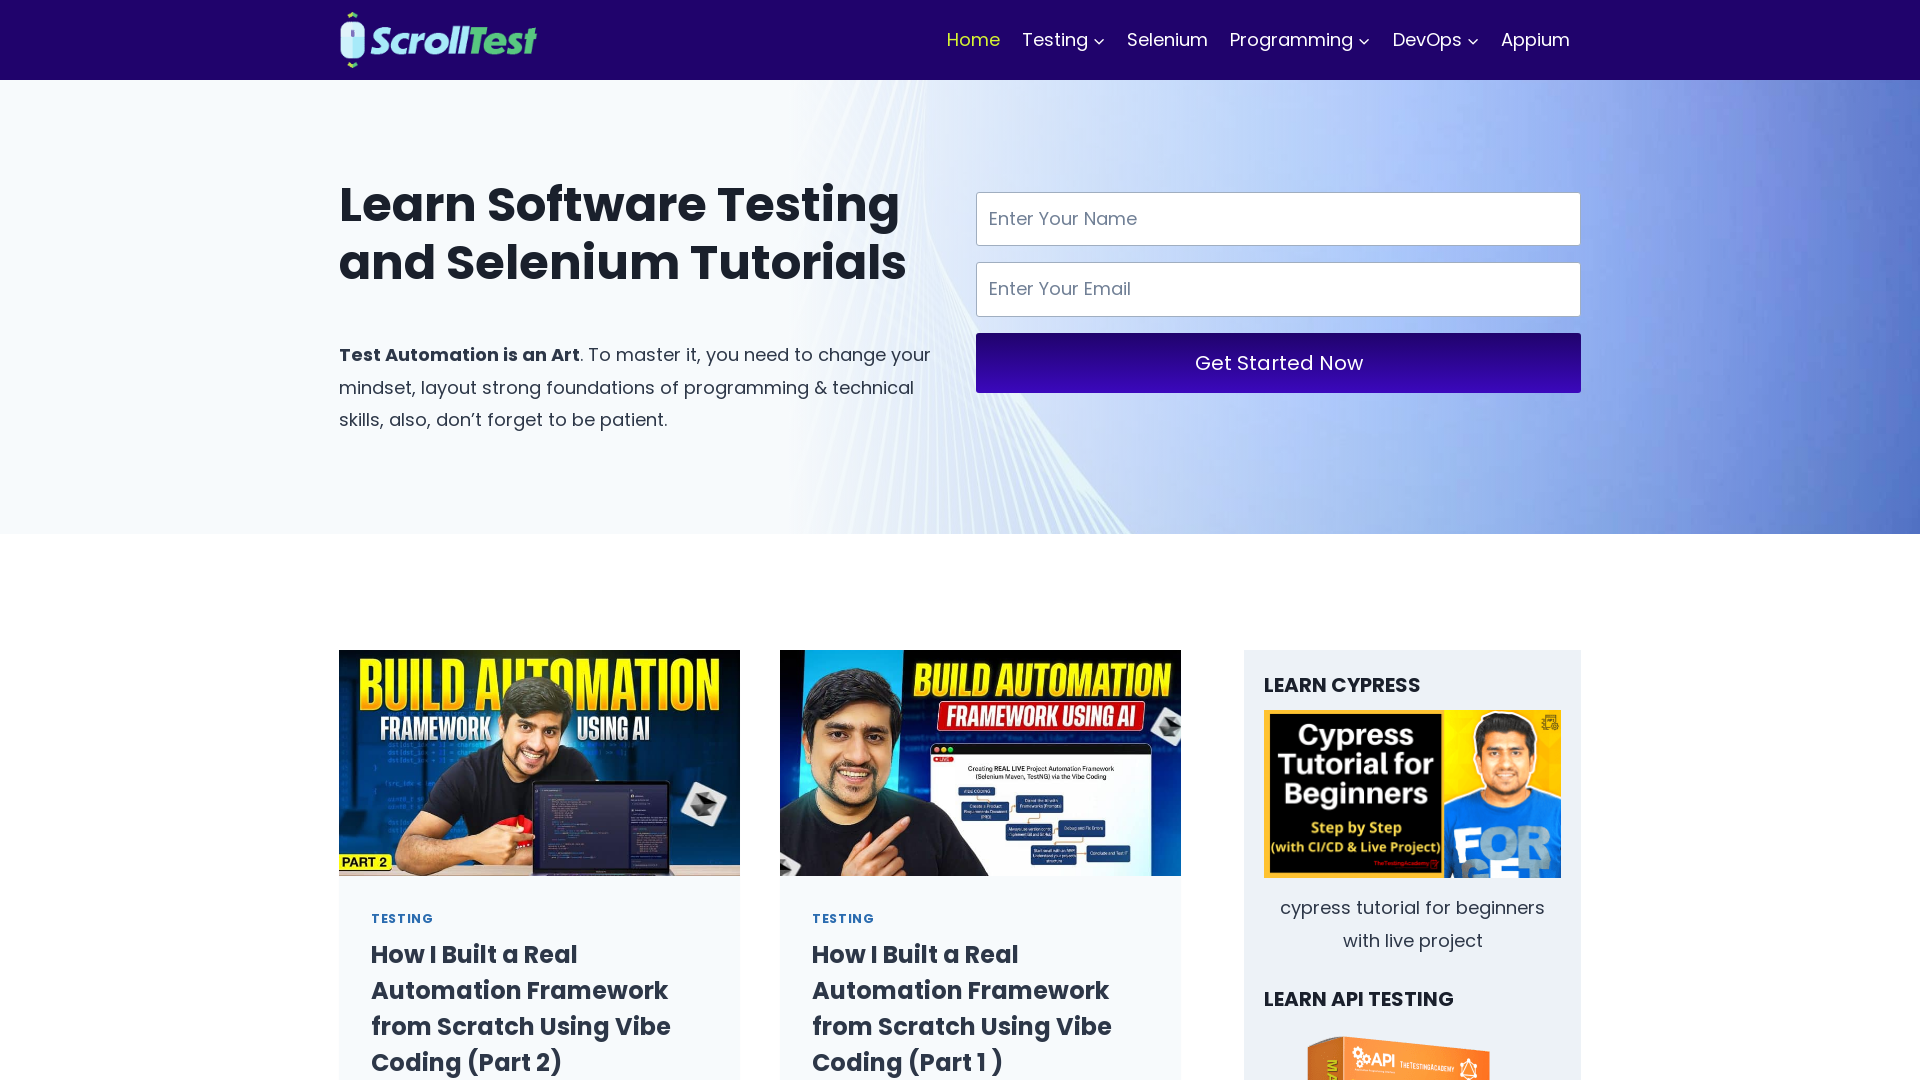

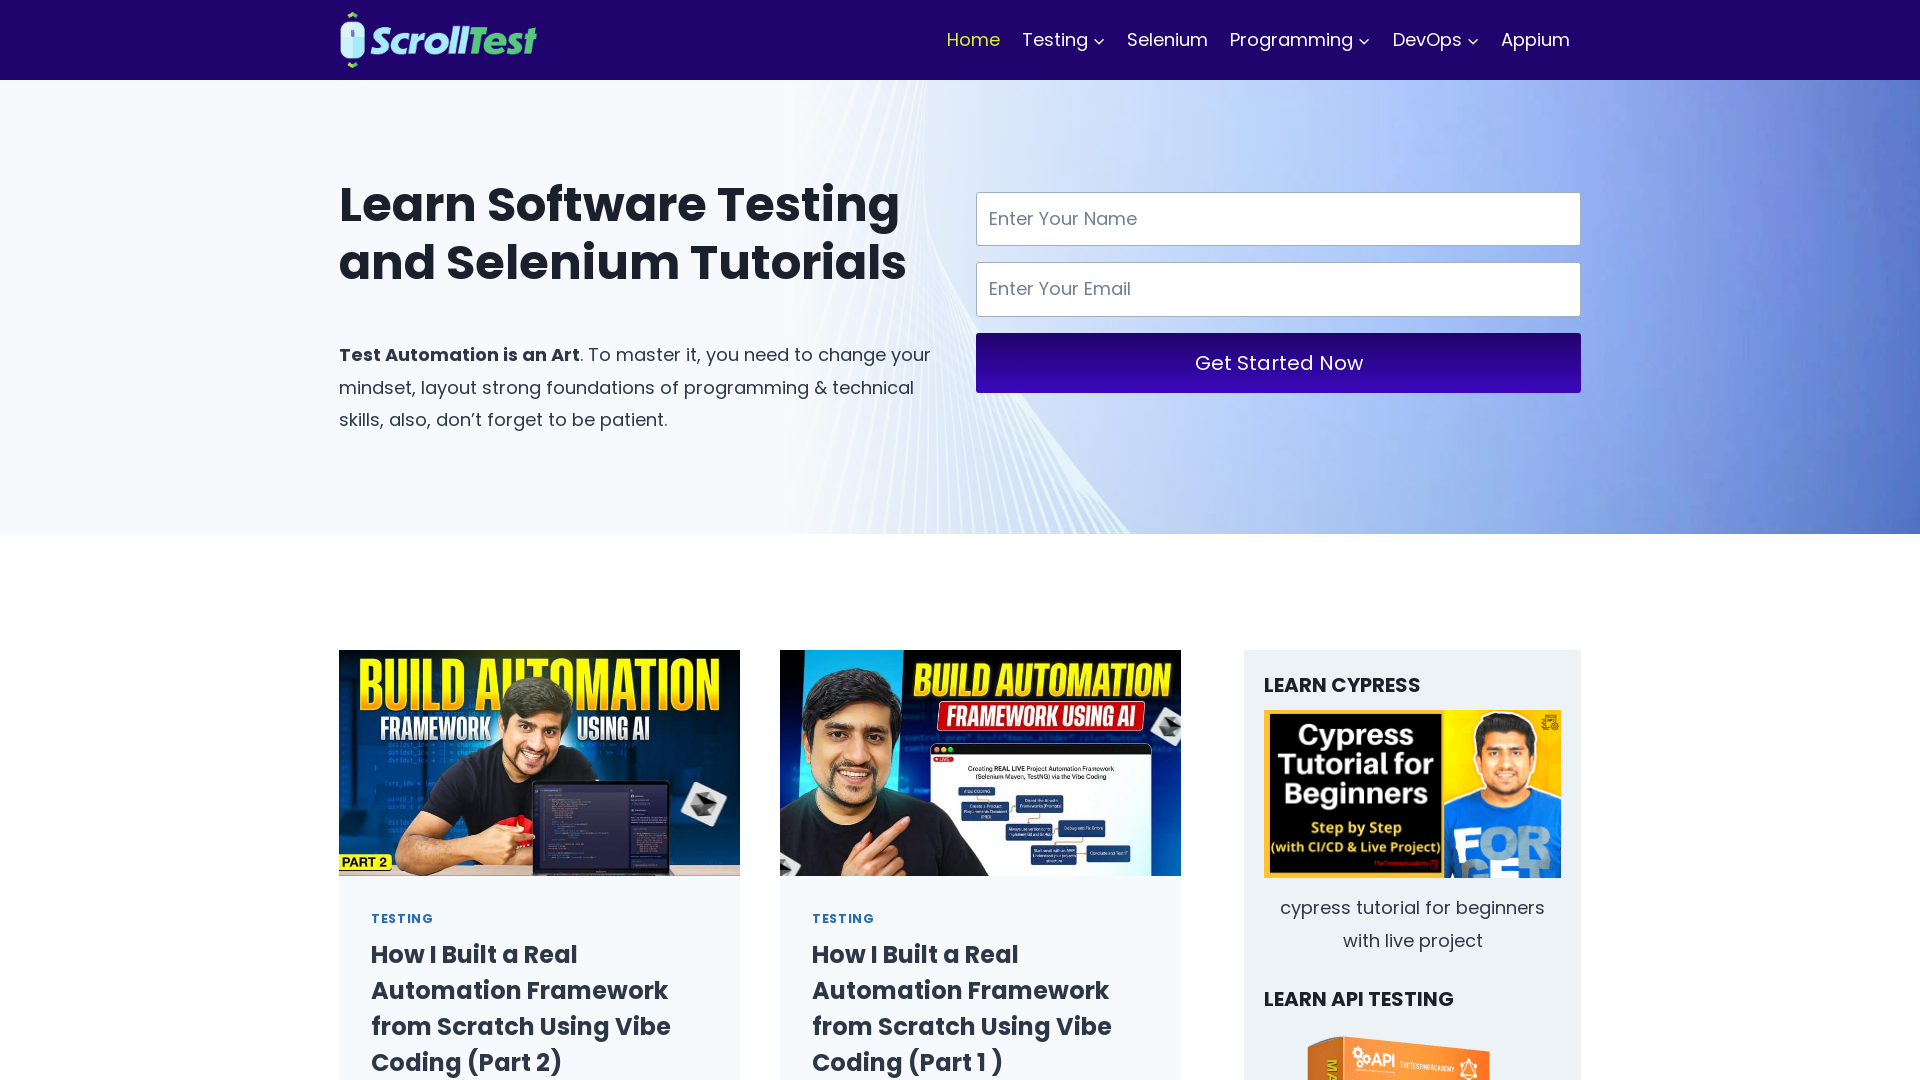